Tests the sortable list functionality on DemoQA by dragging and dropping list items to reorder them. It scrolls the page, then performs drag-and-drop actions on sortable list elements.

Starting URL: https://demoqa.com/sortable

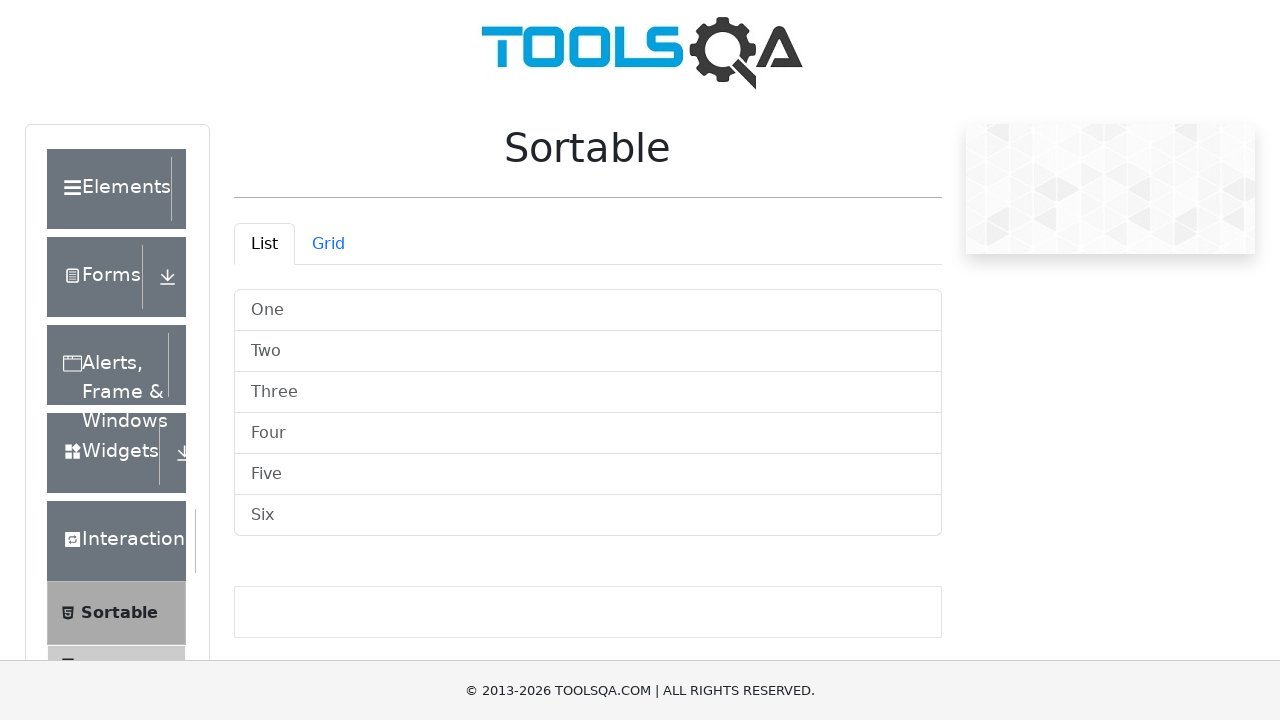

Scrolled page down by 400px to bring sortable elements into view
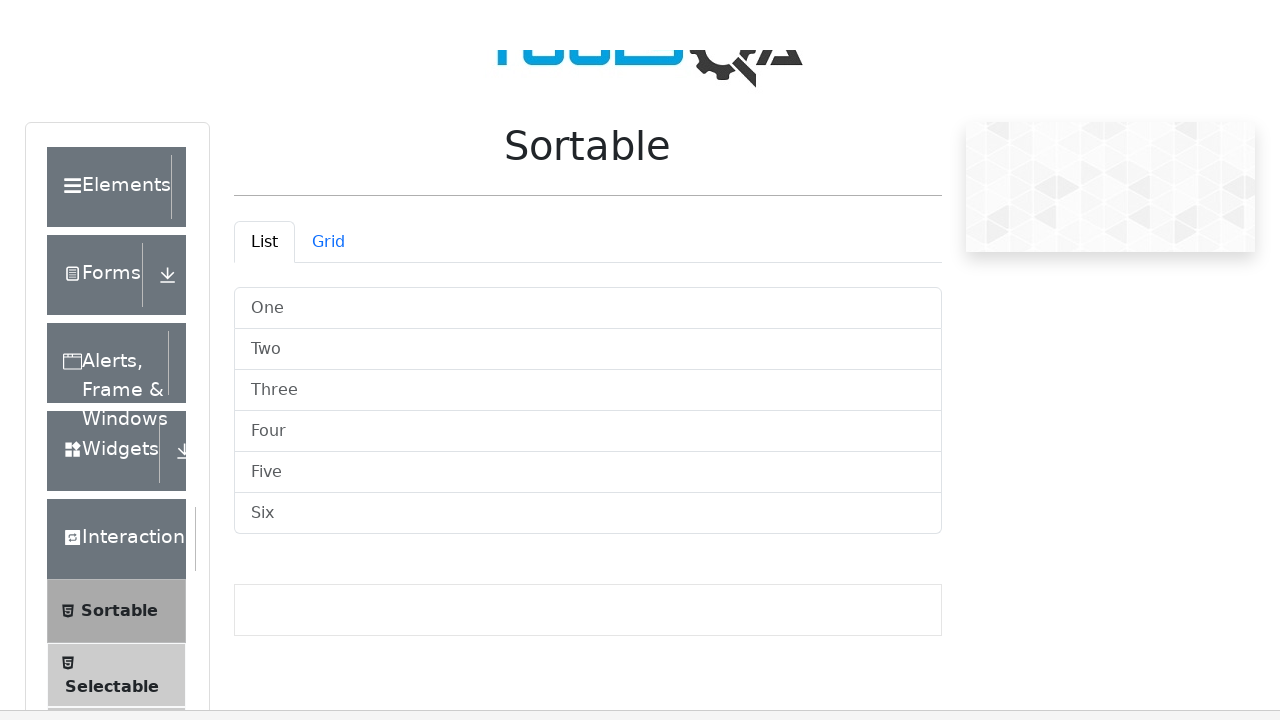

Sortable list items are now visible
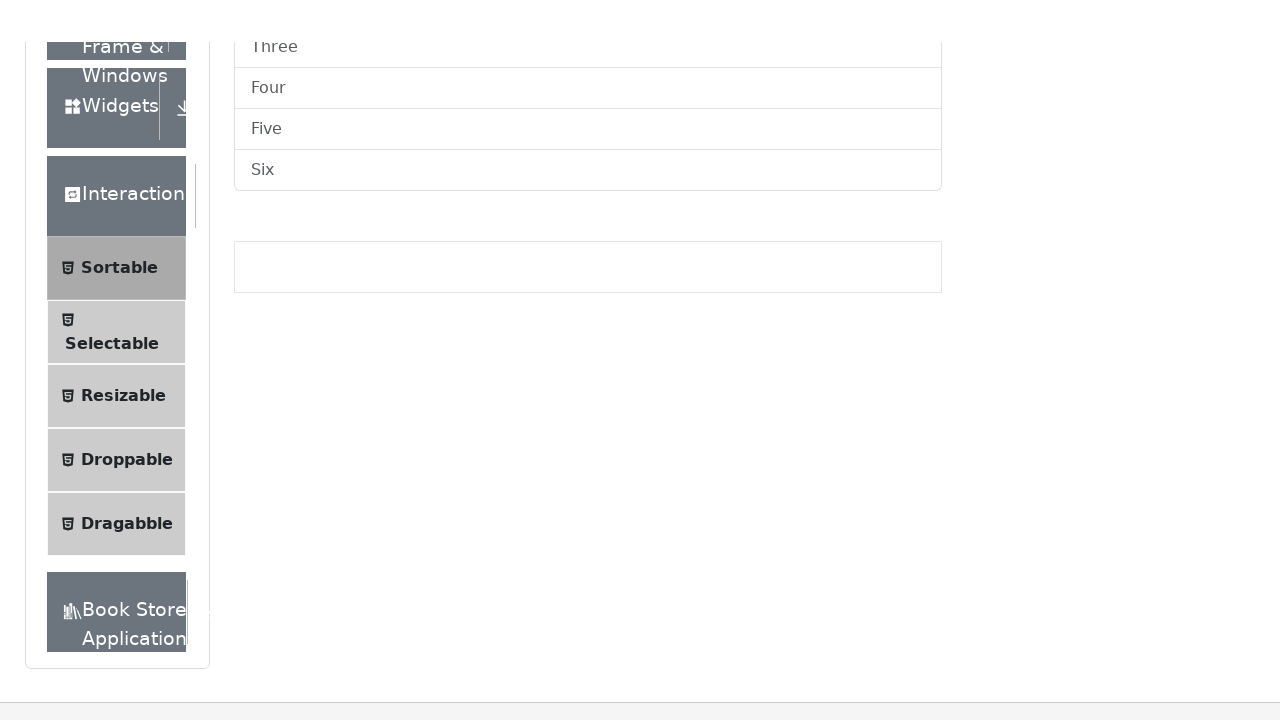

Located 6 sortable list items
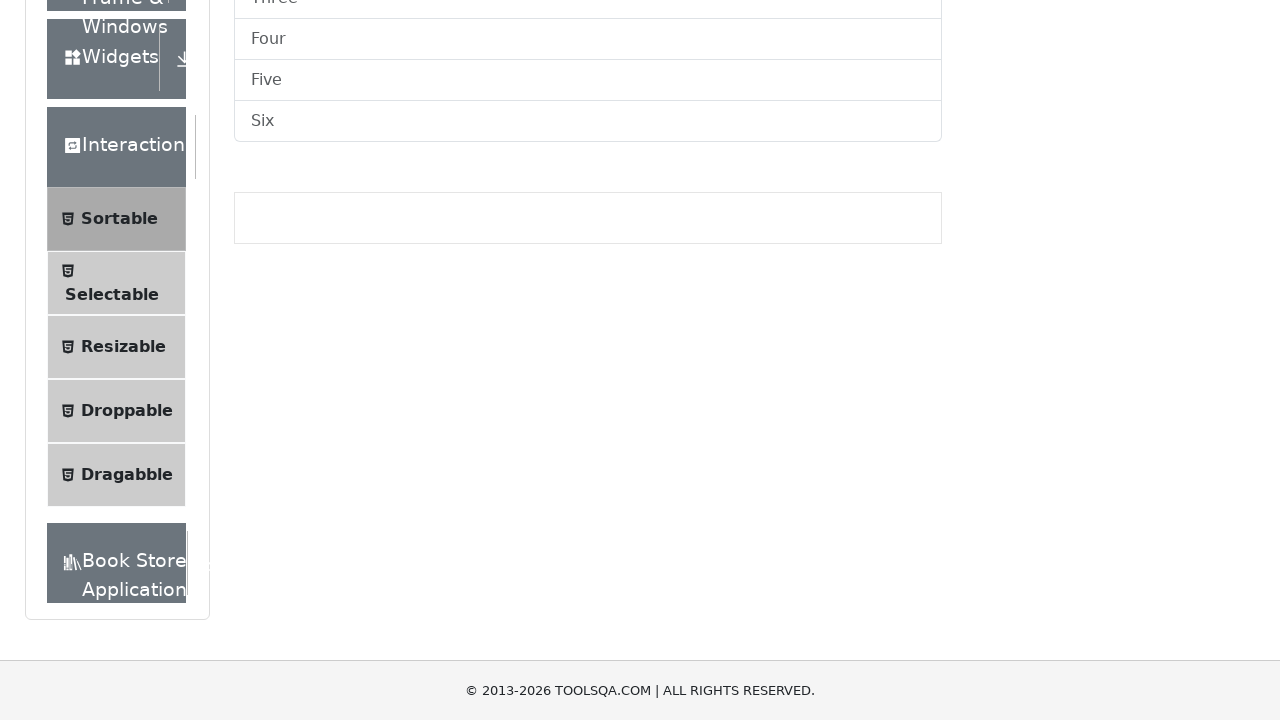

Dragged list item 0 to position of item 1 at (588, 352)
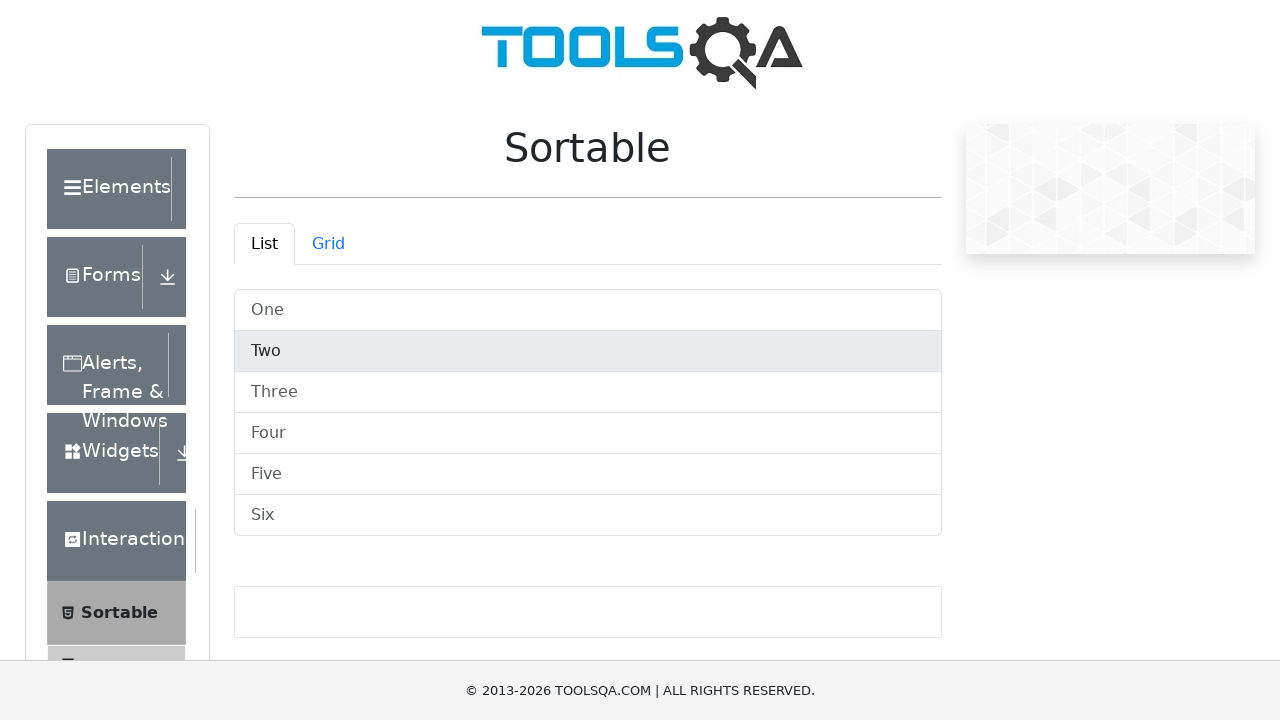

Waited 500ms between drag operations
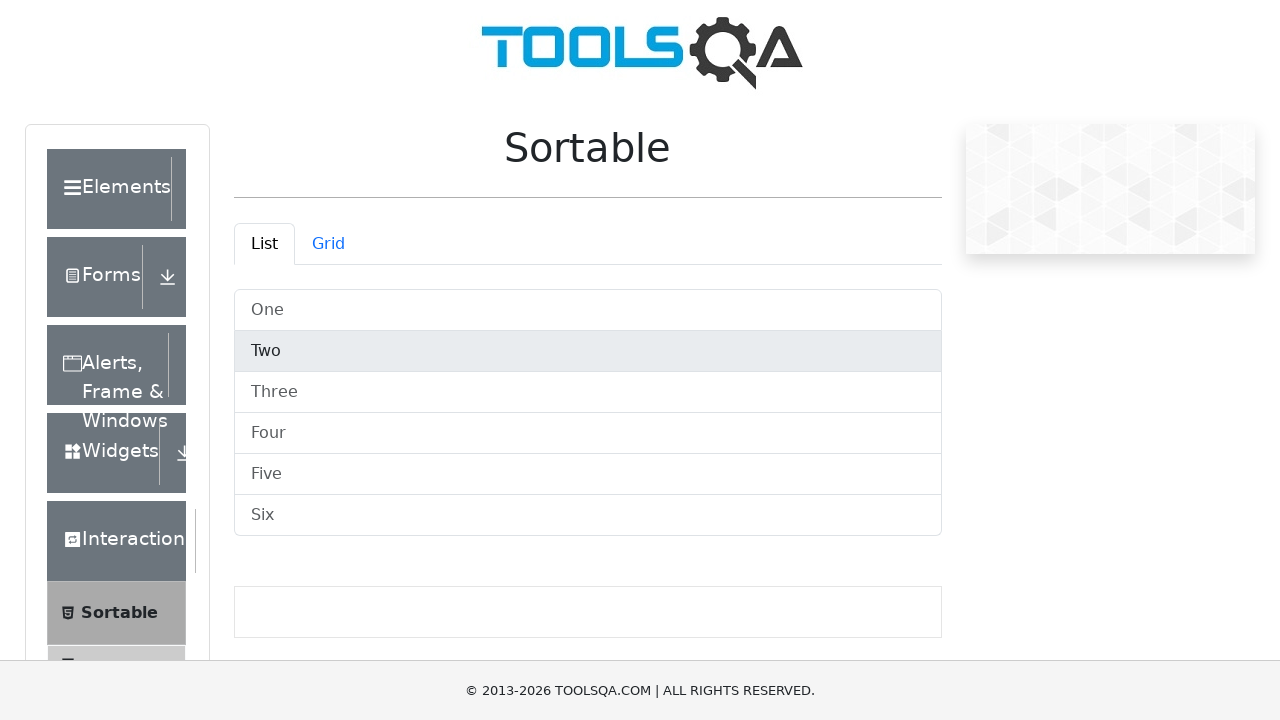

Dragged list item 1 to position of item 2 at (588, 392)
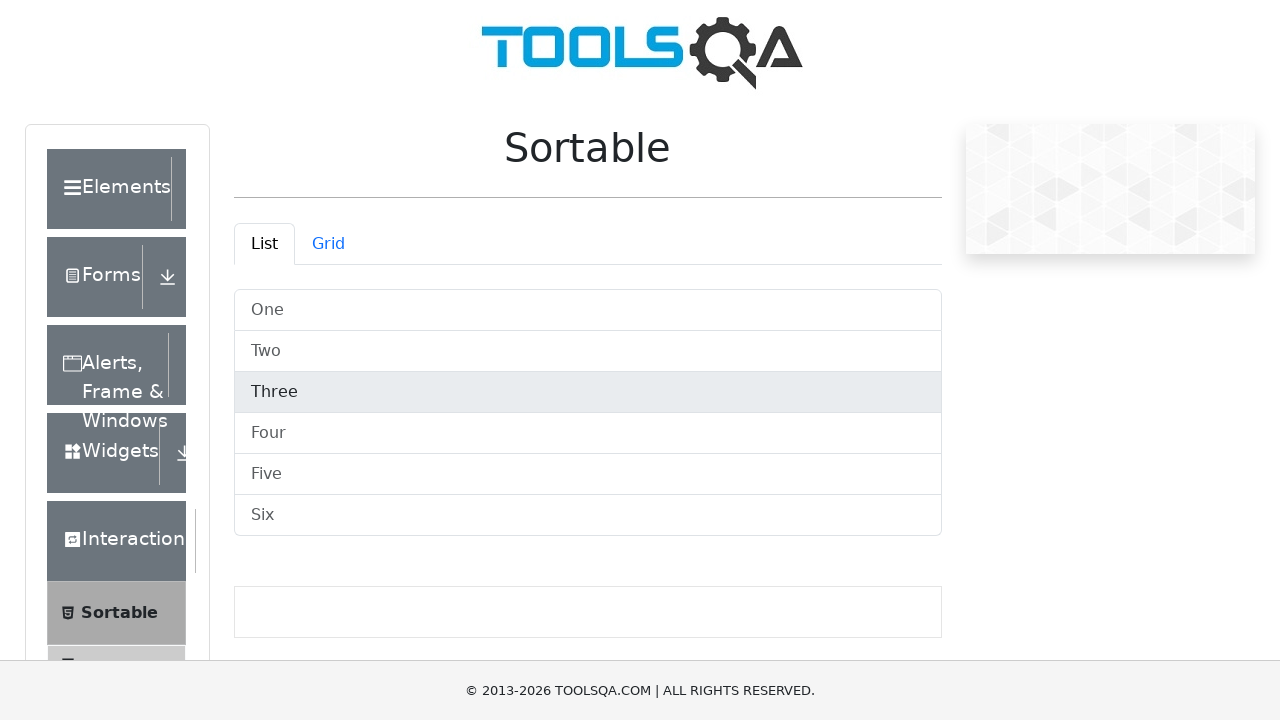

Waited 500ms between drag operations
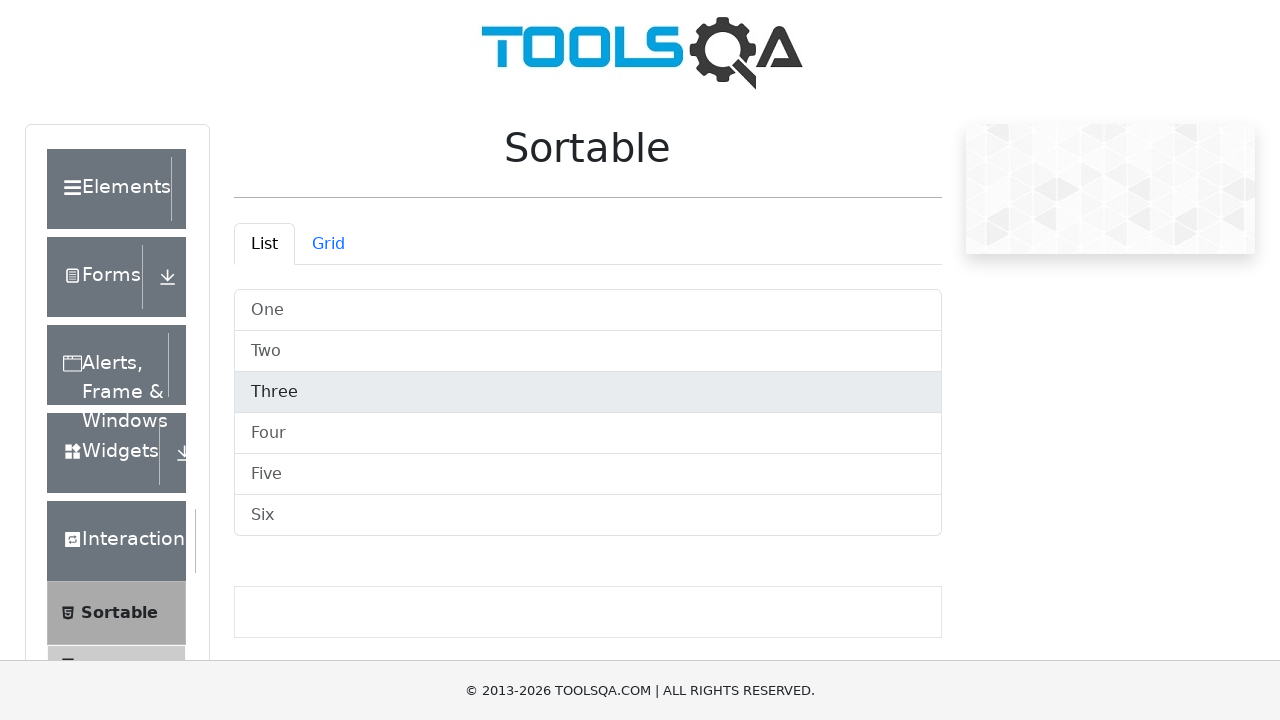

Dragged list item 2 to position of item 3 at (588, 434)
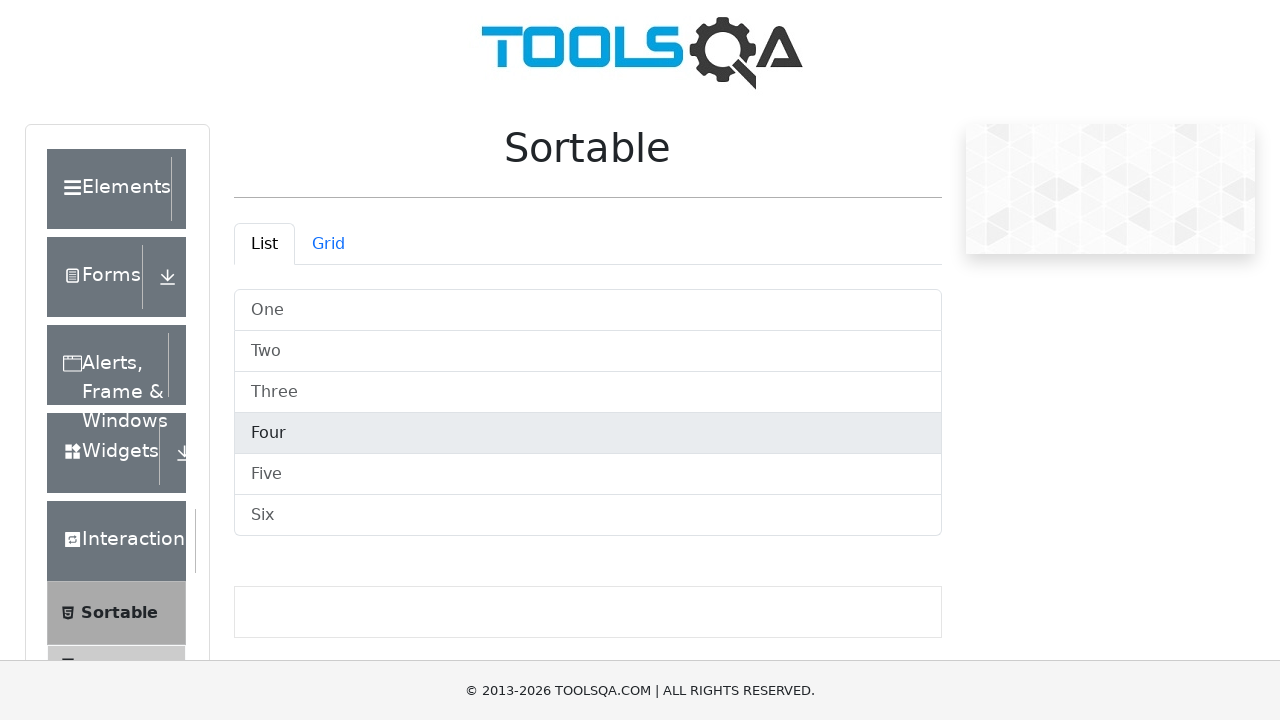

Waited 500ms between drag operations
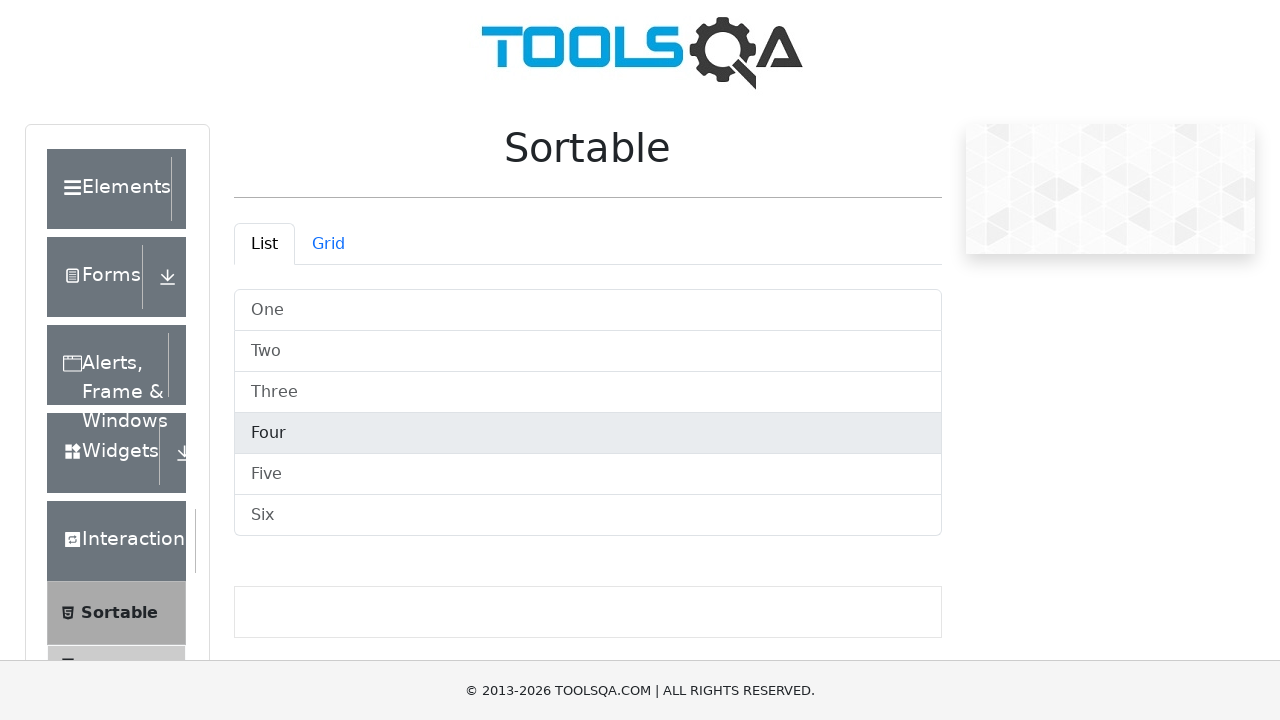

Dragged list item 3 to position of item 4 at (588, 474)
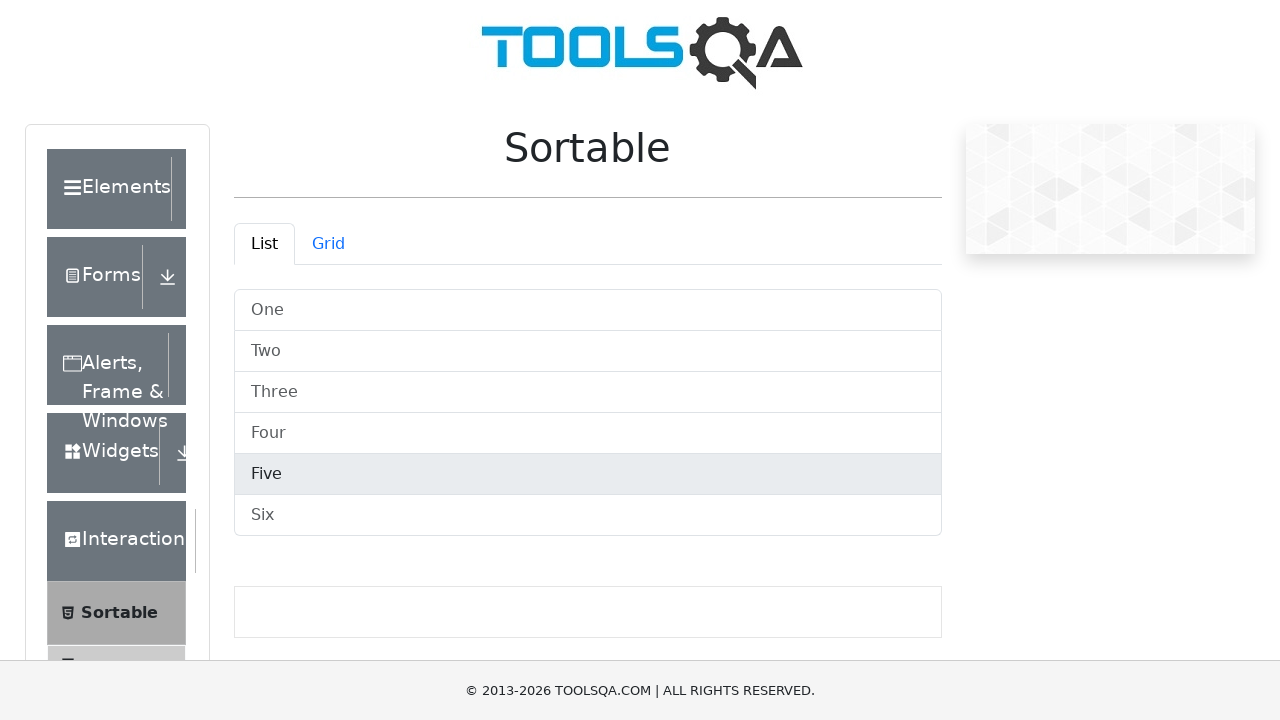

Waited 500ms between drag operations
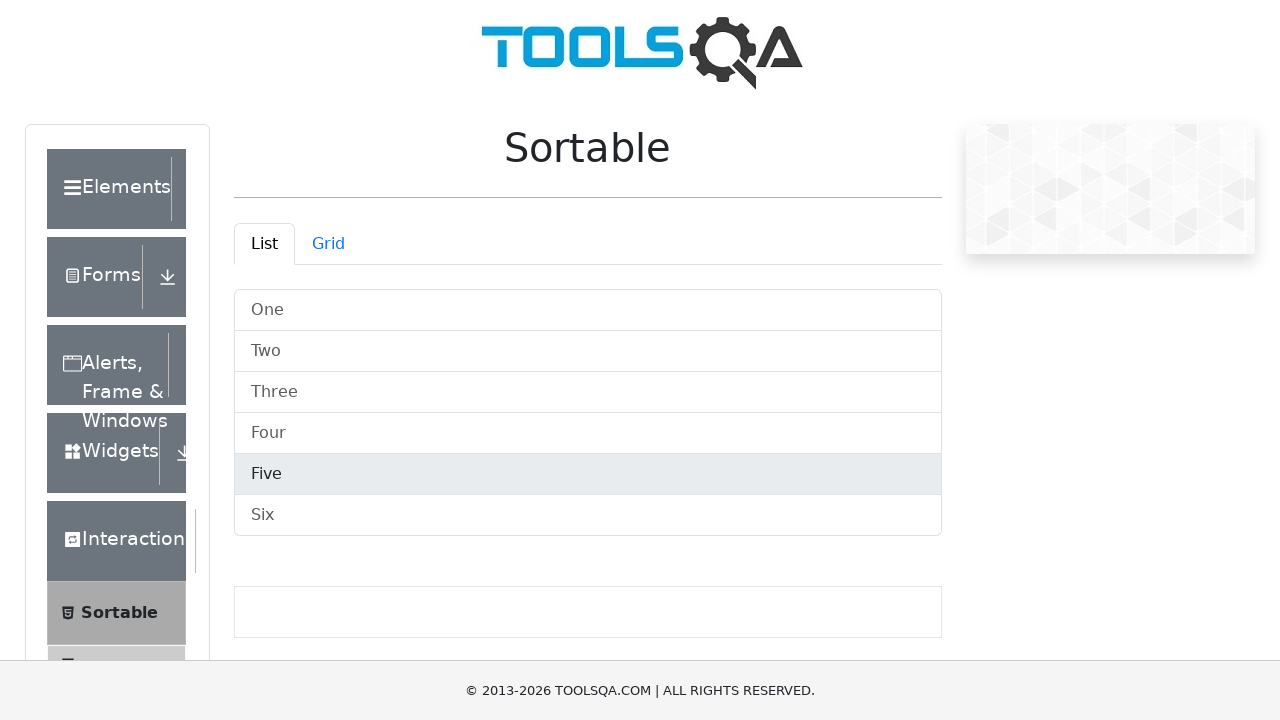

Dragged list item 4 to position of item 5 at (588, 516)
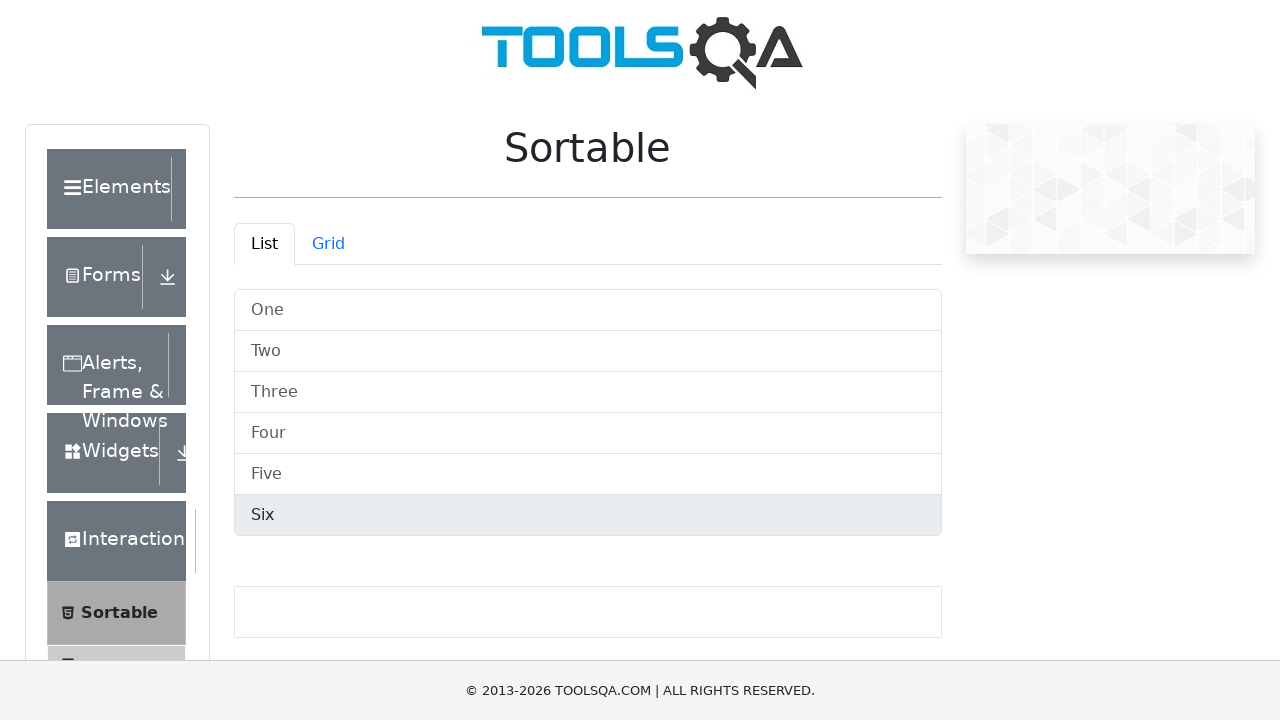

Waited 500ms between drag operations
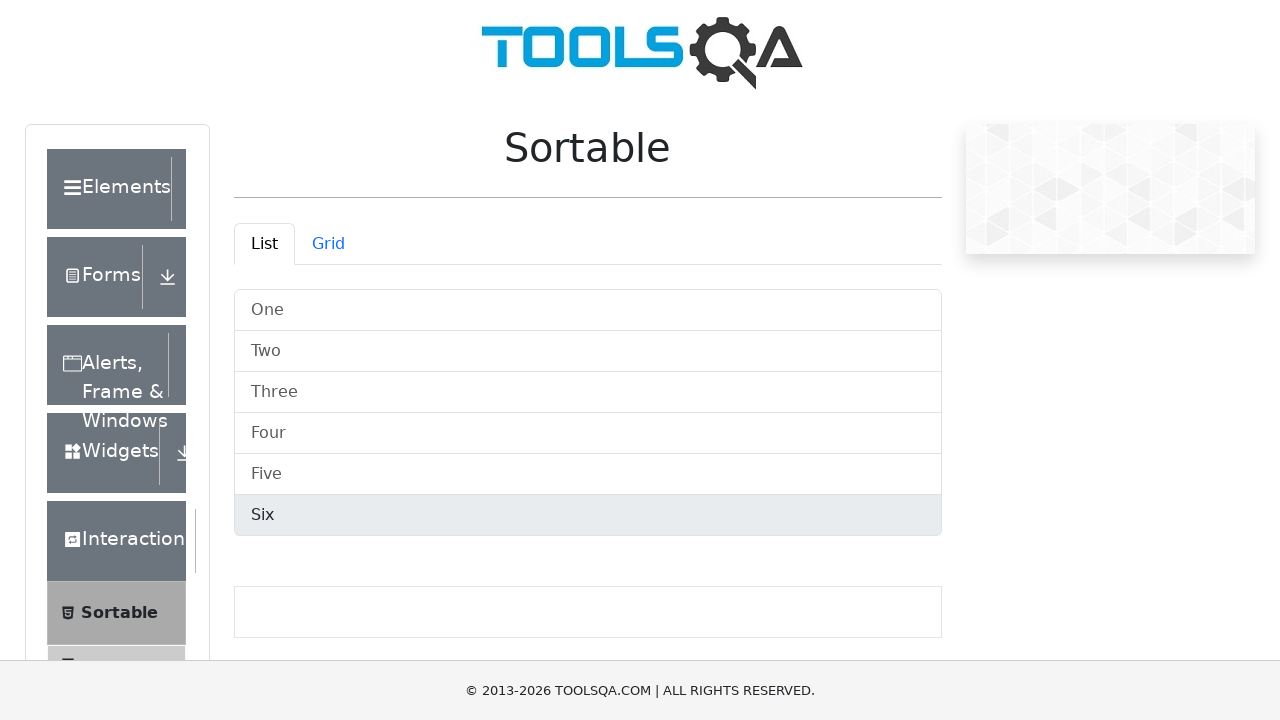

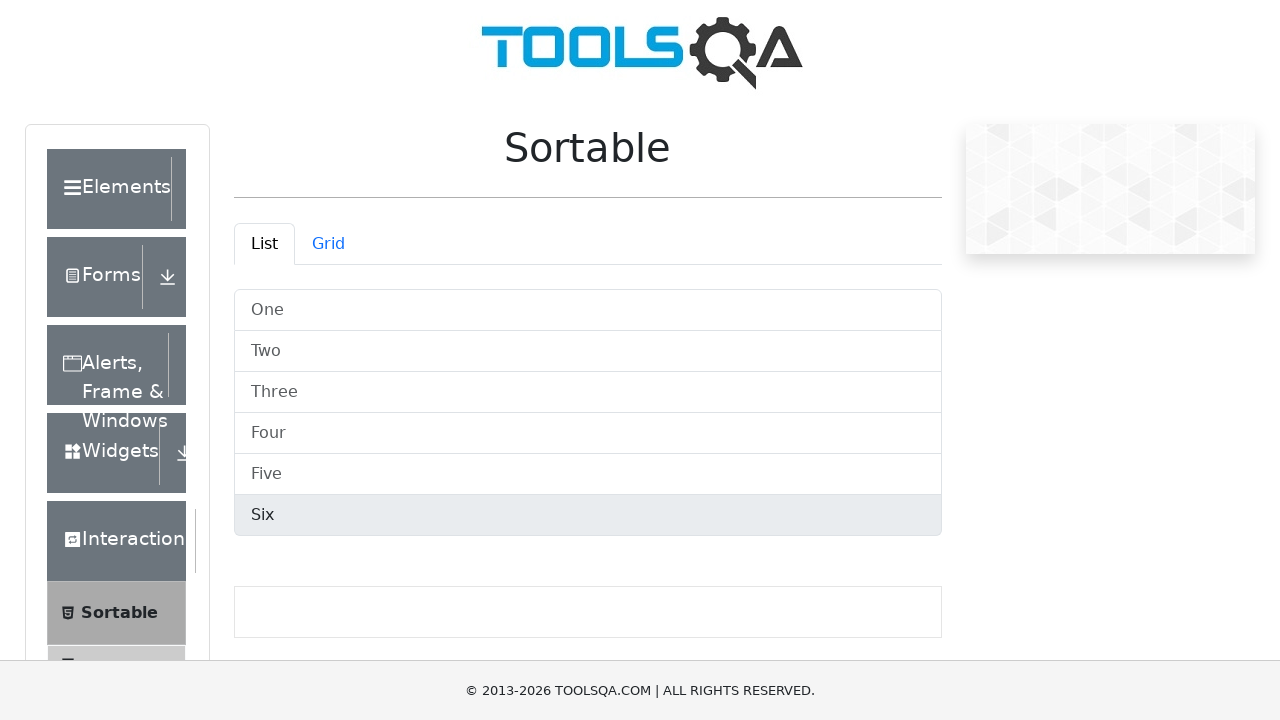